Tests the file upload functionality by selecting a file through the upload input element

Starting URL: https://demoqa.com/upload-download

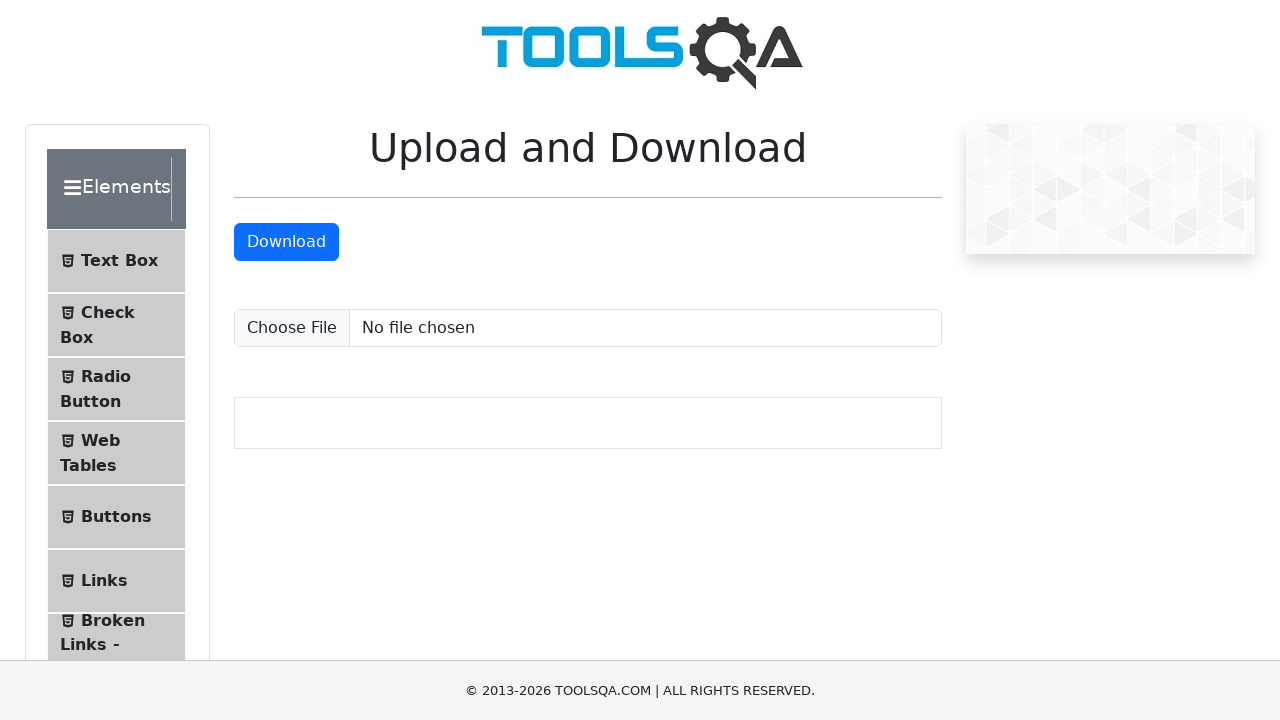

Selected test file through upload input element
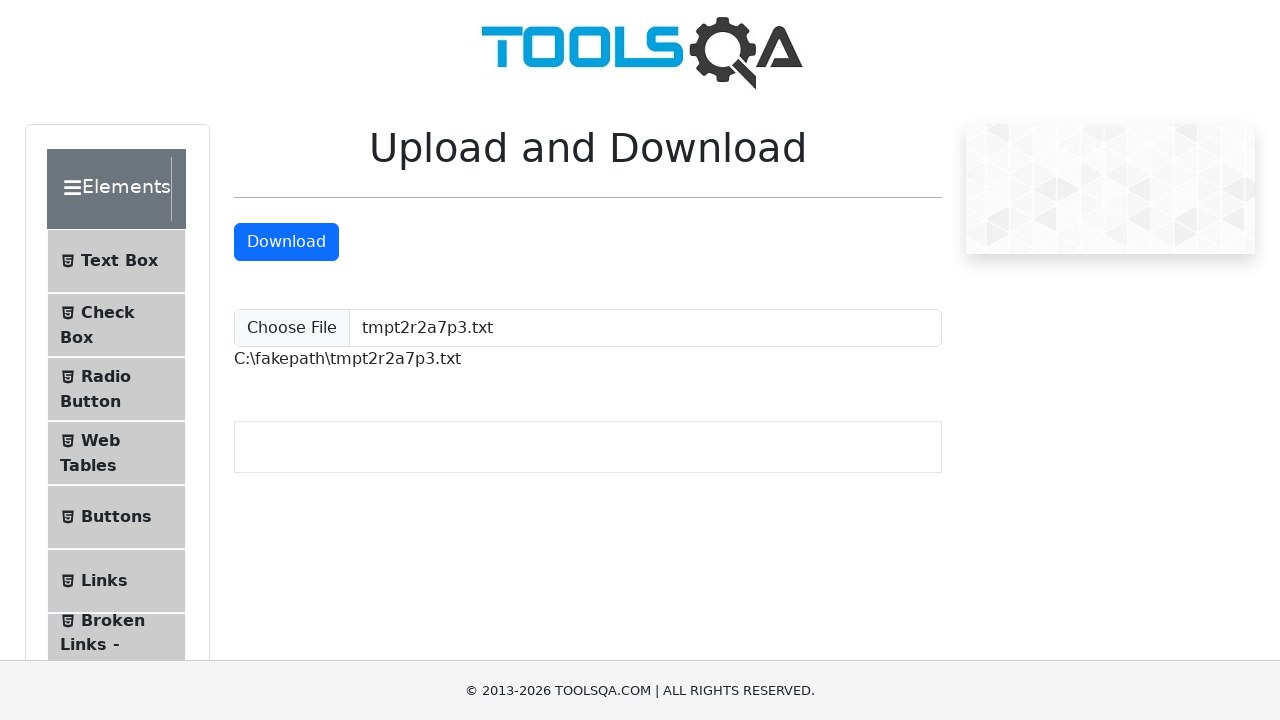

Cleaned up temporary test file
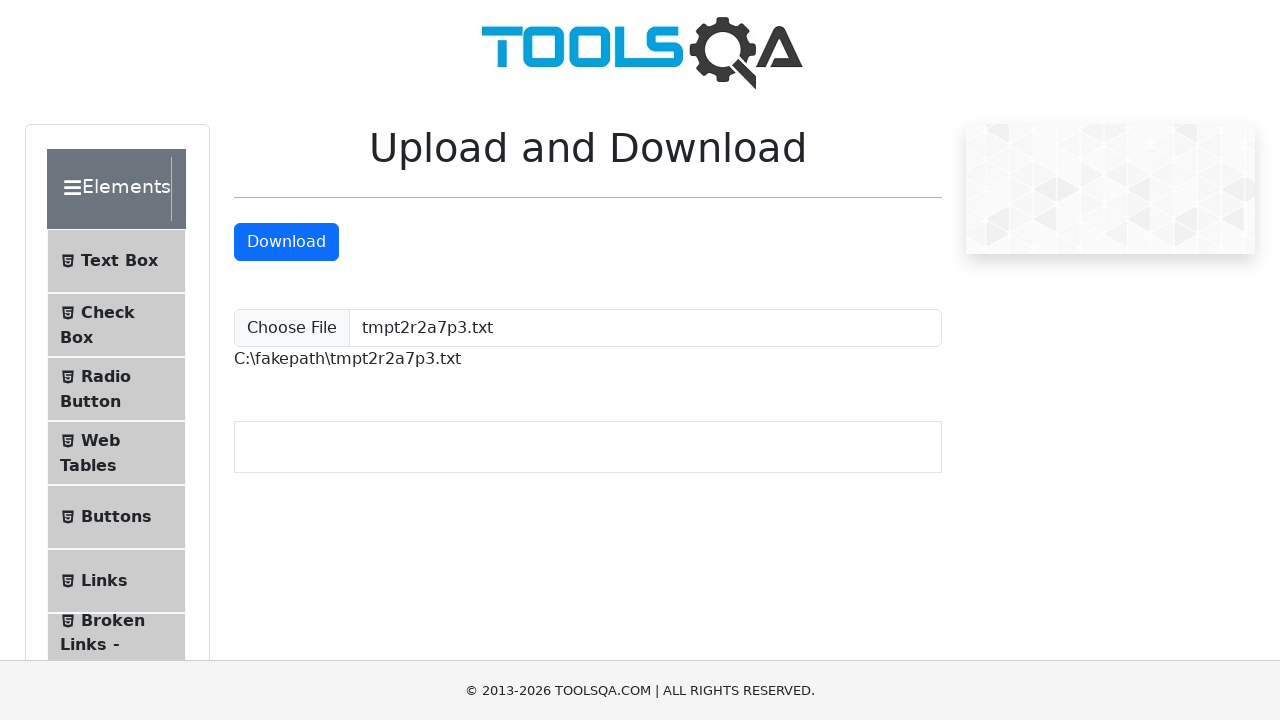

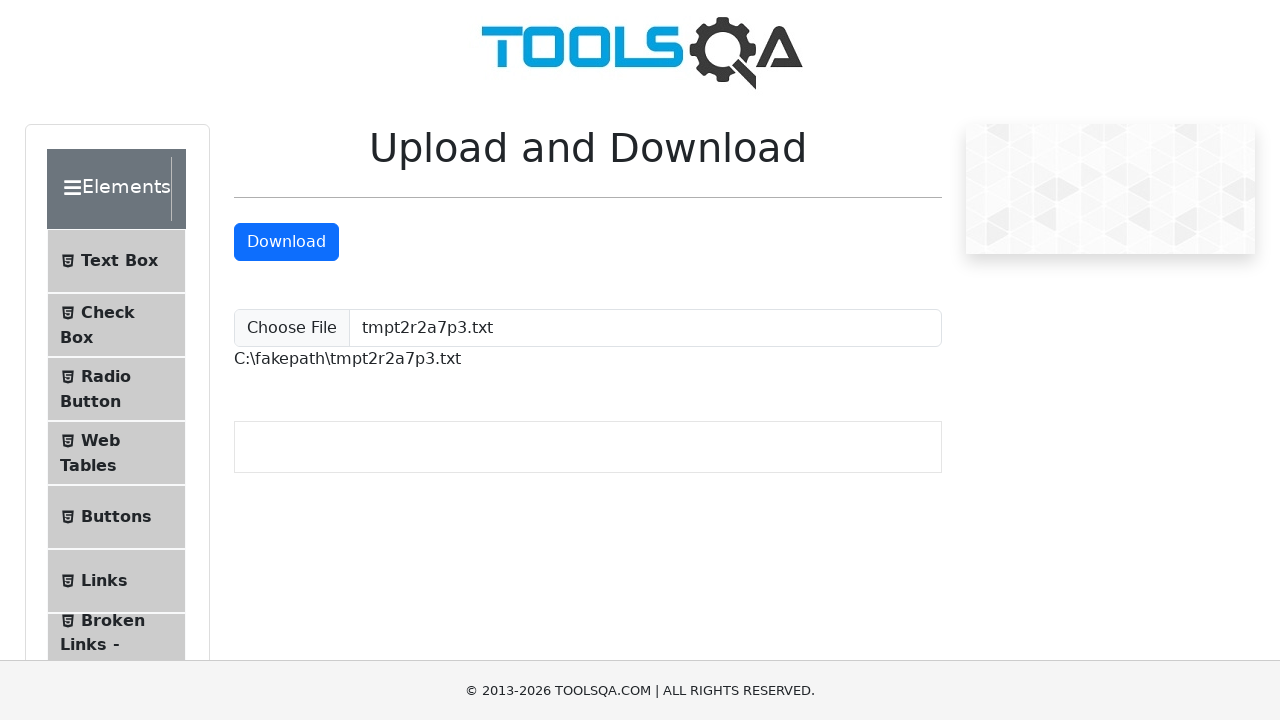